Tests drag and drop functionality on jQuery UI demo page by dragging an element from source to target within an iframe

Starting URL: https://jqueryui.com/droppable/

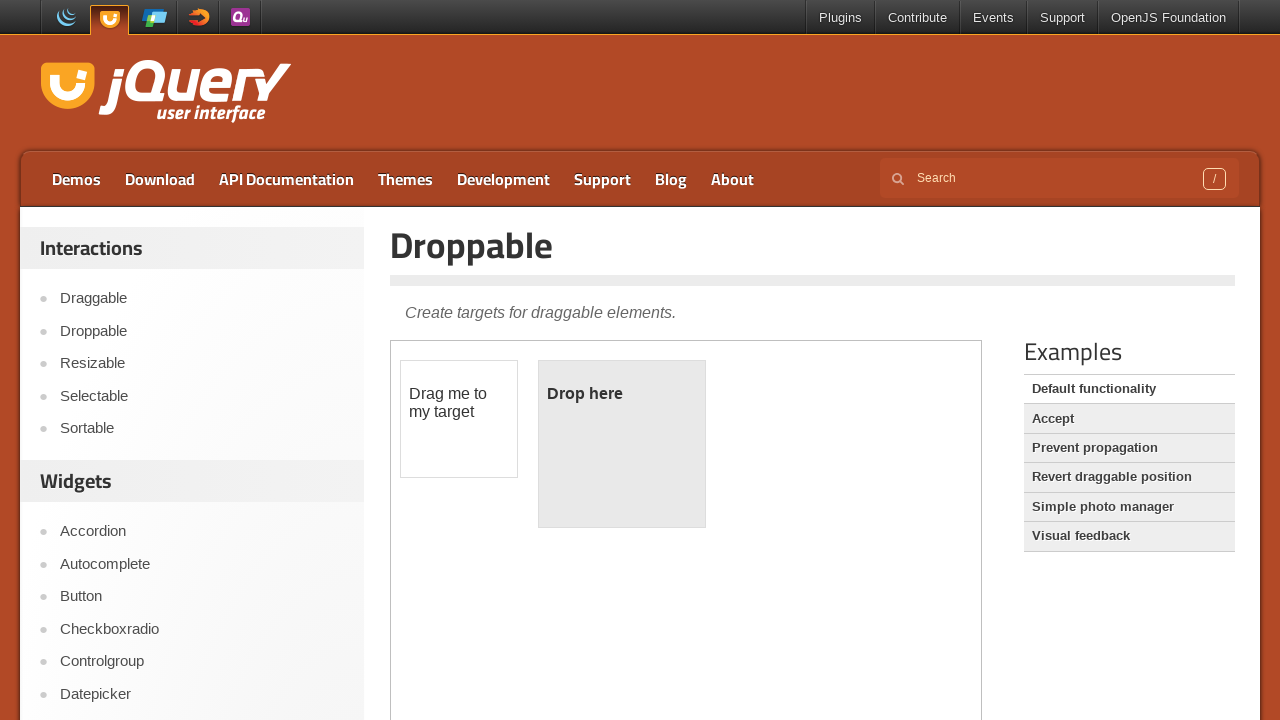

Located the demo iframe containing drag and drop elements
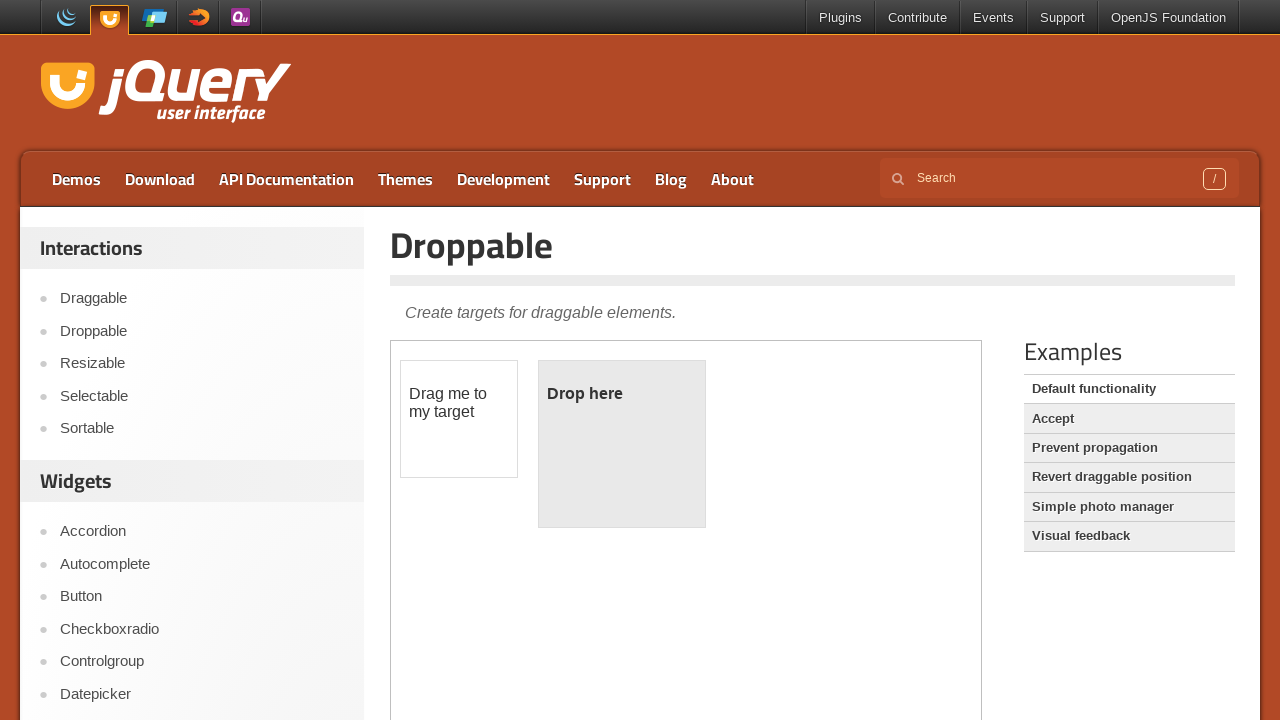

Located the draggable element within iframe
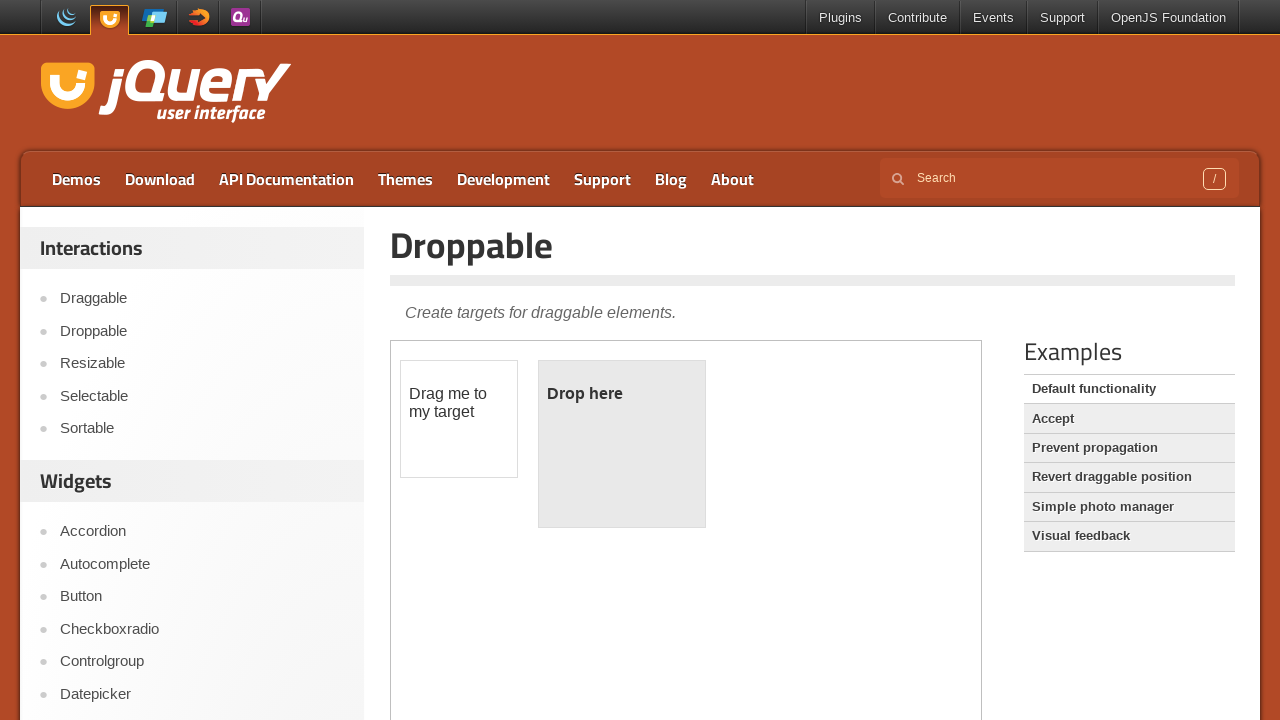

Located the droppable target element within iframe
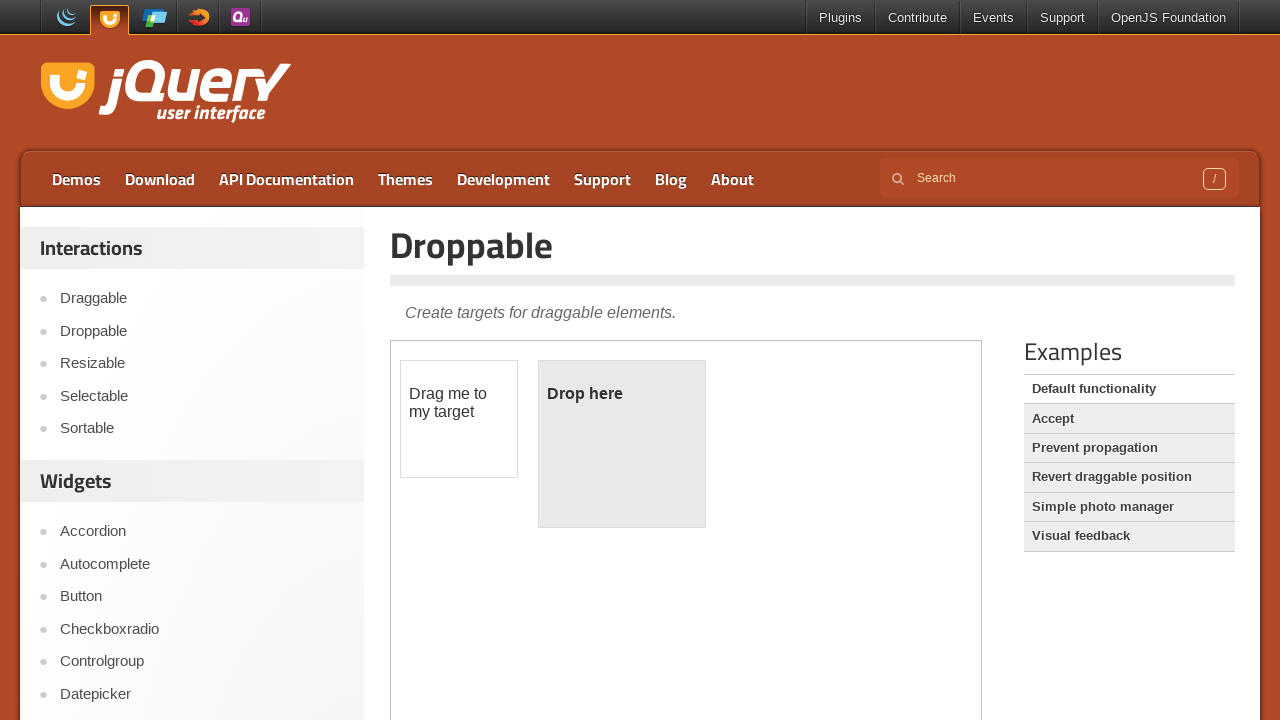

Clicked on the draggable element at (459, 419) on iframe.demo-frame >> internal:control=enter-frame >> #draggable
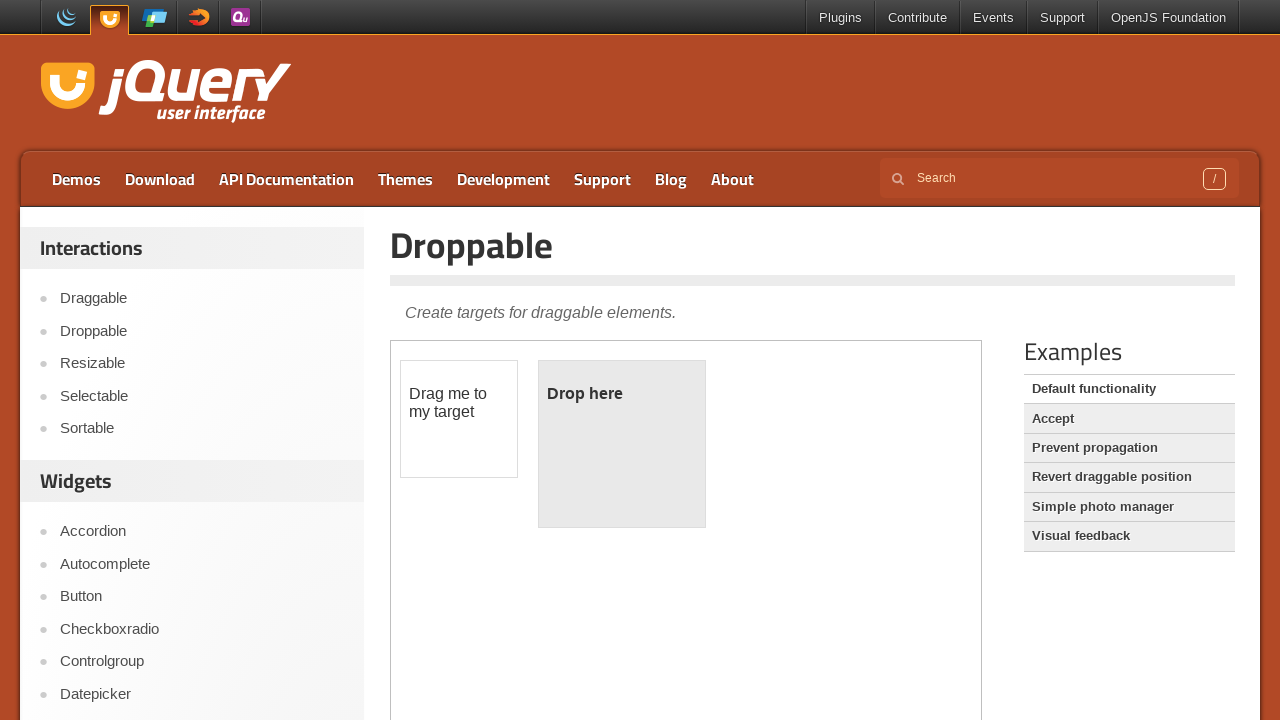

Dragged draggable element to droppable target at (622, 444)
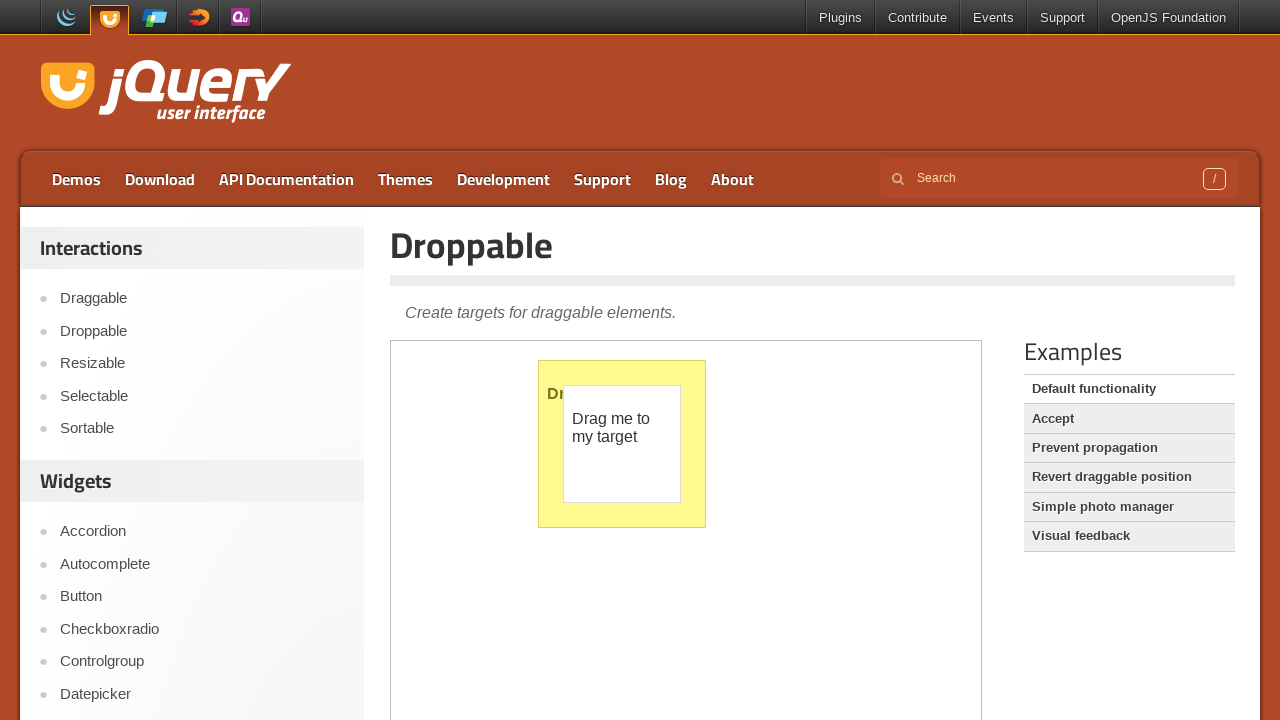

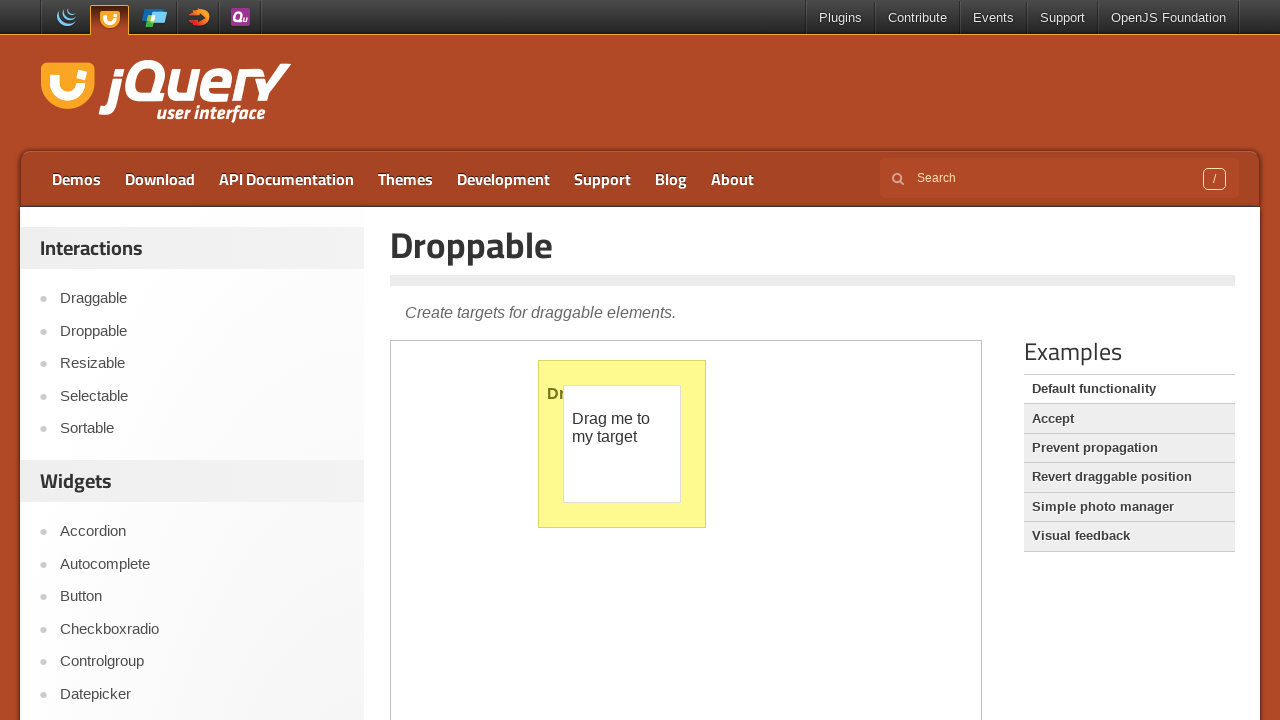